Tests dynamic content loading by clicking a button and waiting for hidden content to become visible

Starting URL: https://the-internet.herokuapp.com/dynamic_loading/1

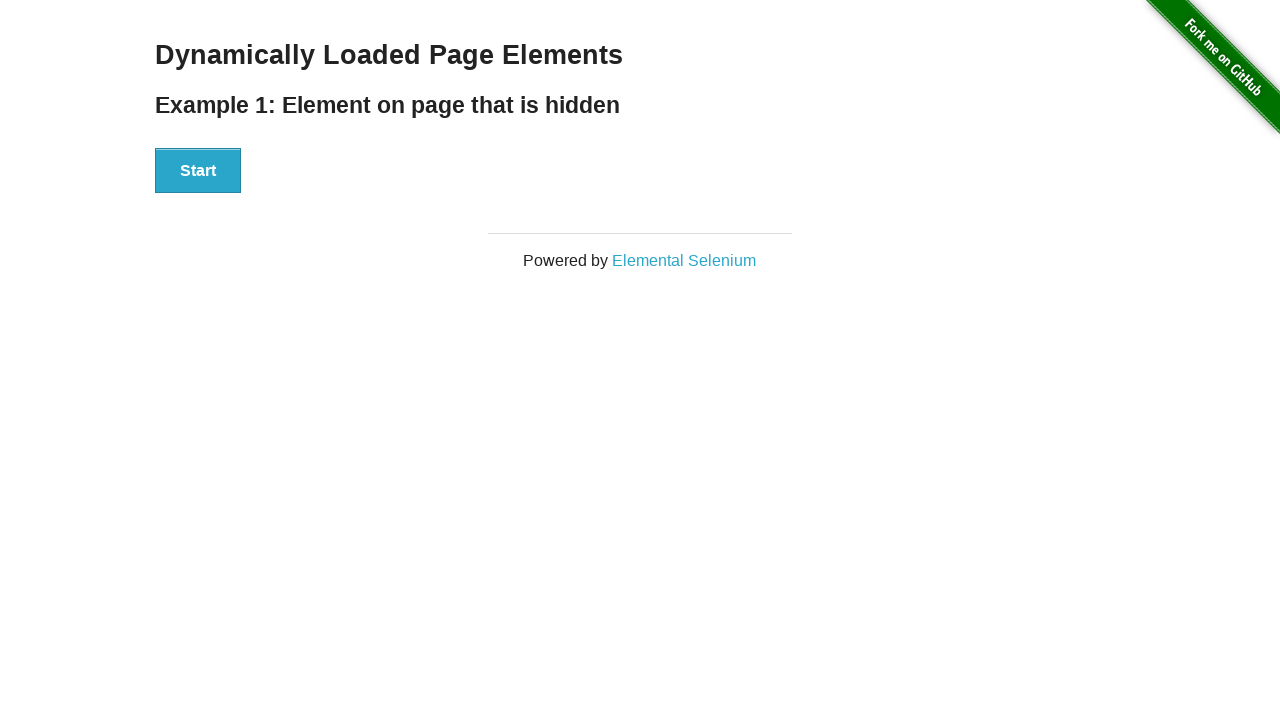

Clicked start button to trigger dynamic content loading at (198, 171) on [id='start'] button
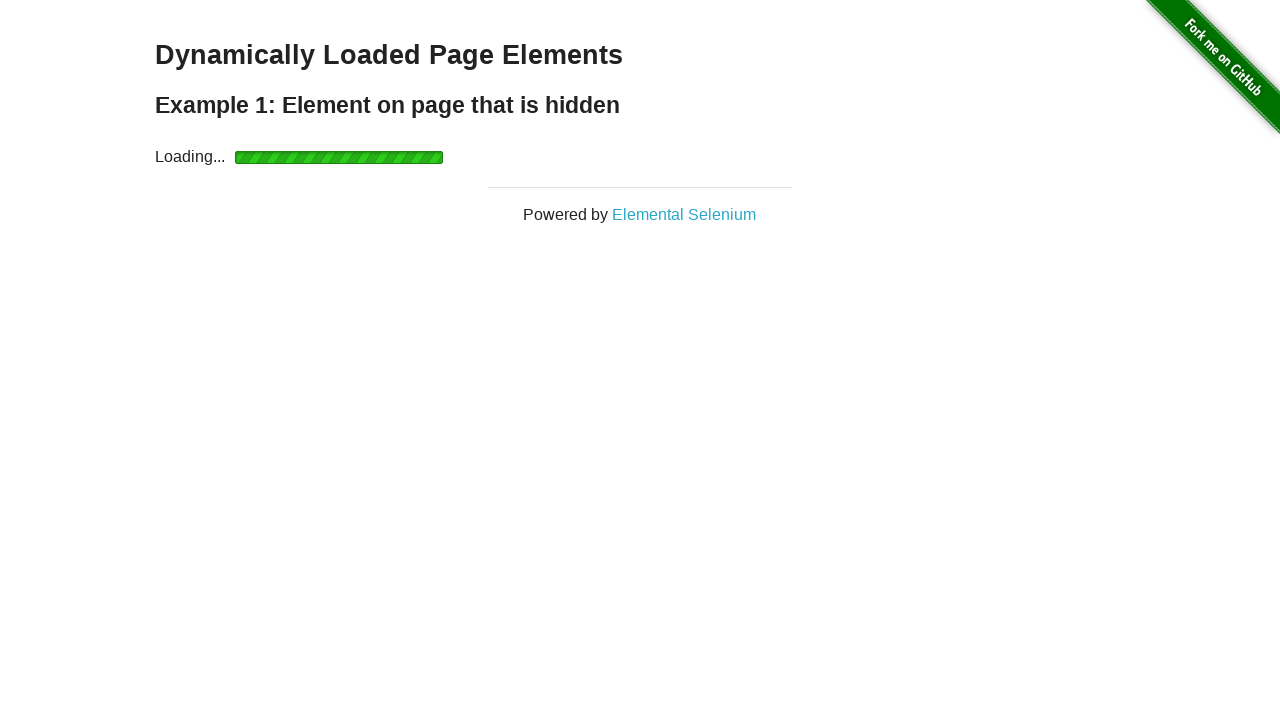

Waited for dynamically loaded content to become visible
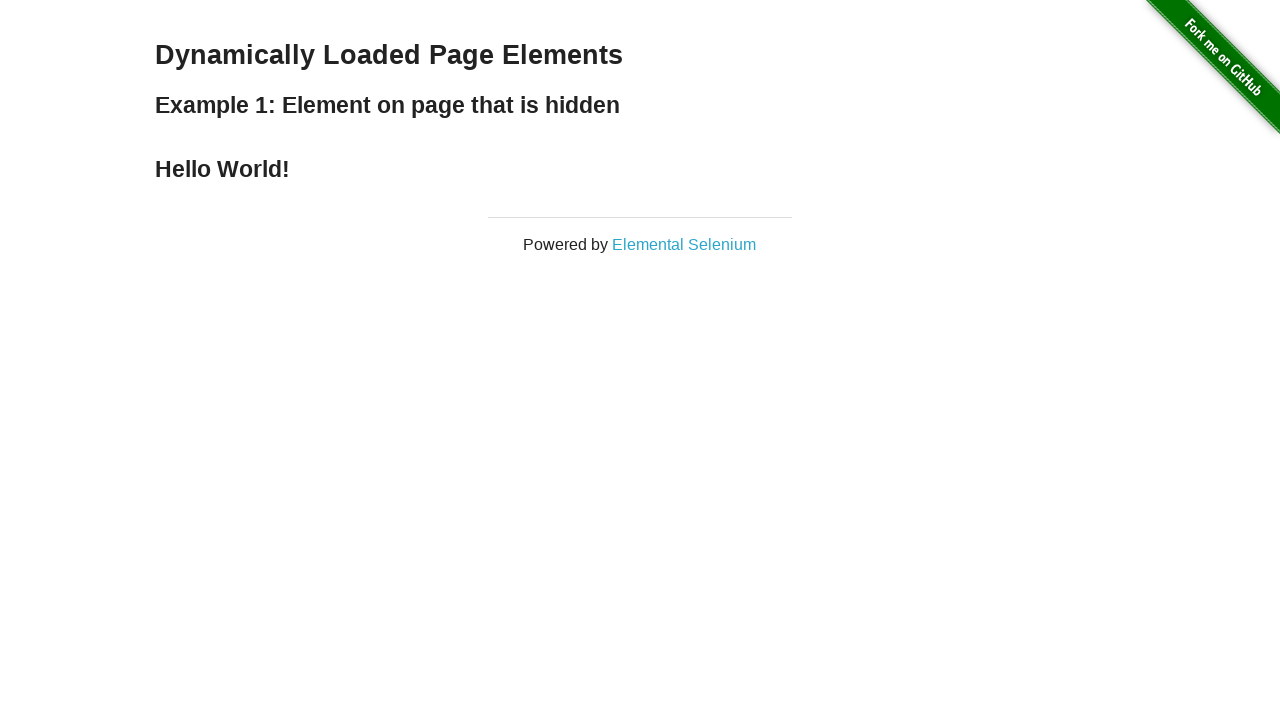

Extracted finish text content: Hello World!
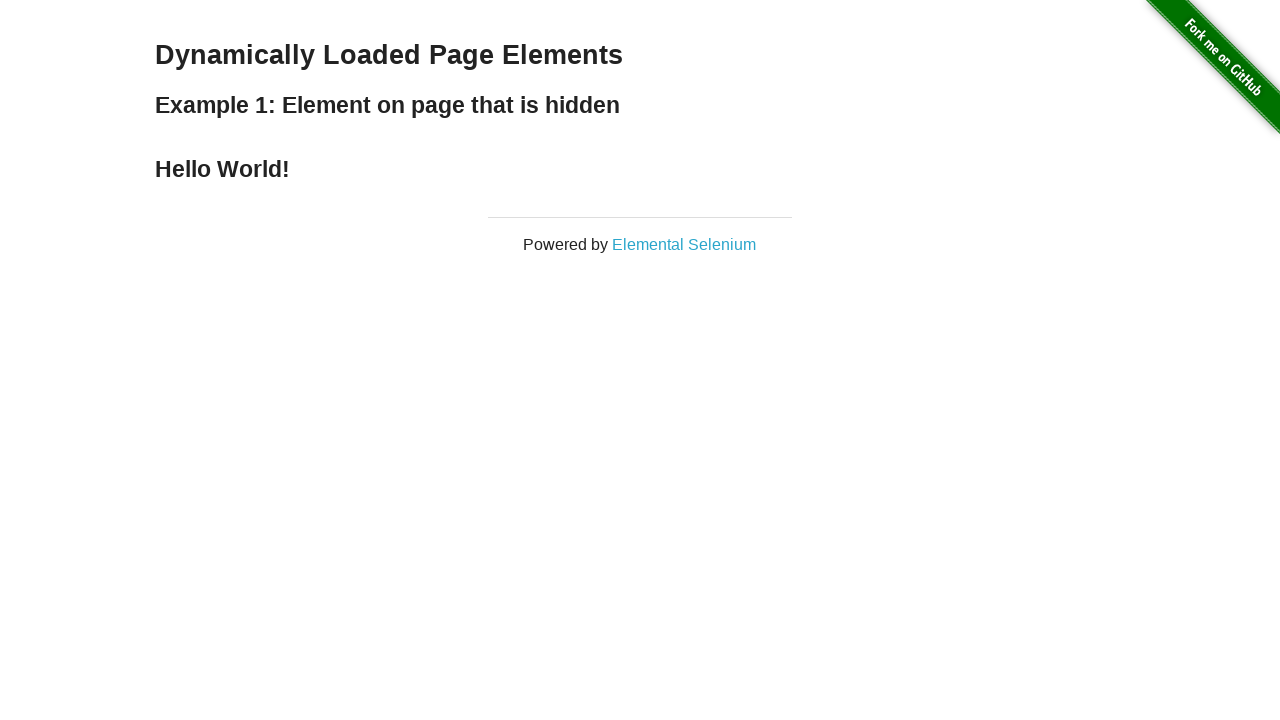

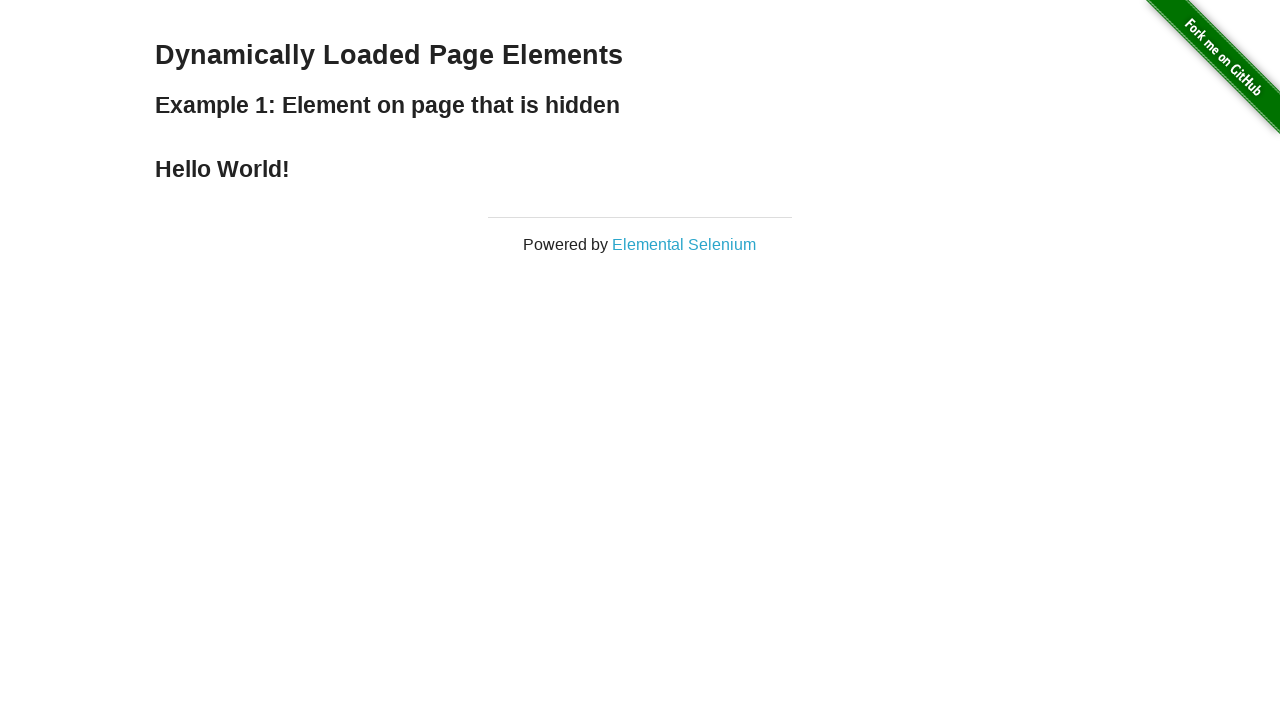